Tests todo list functionality in Backbone.js framework by adding three todo items, marking one as complete, and verifying the item count

Starting URL: https://todomvc.com

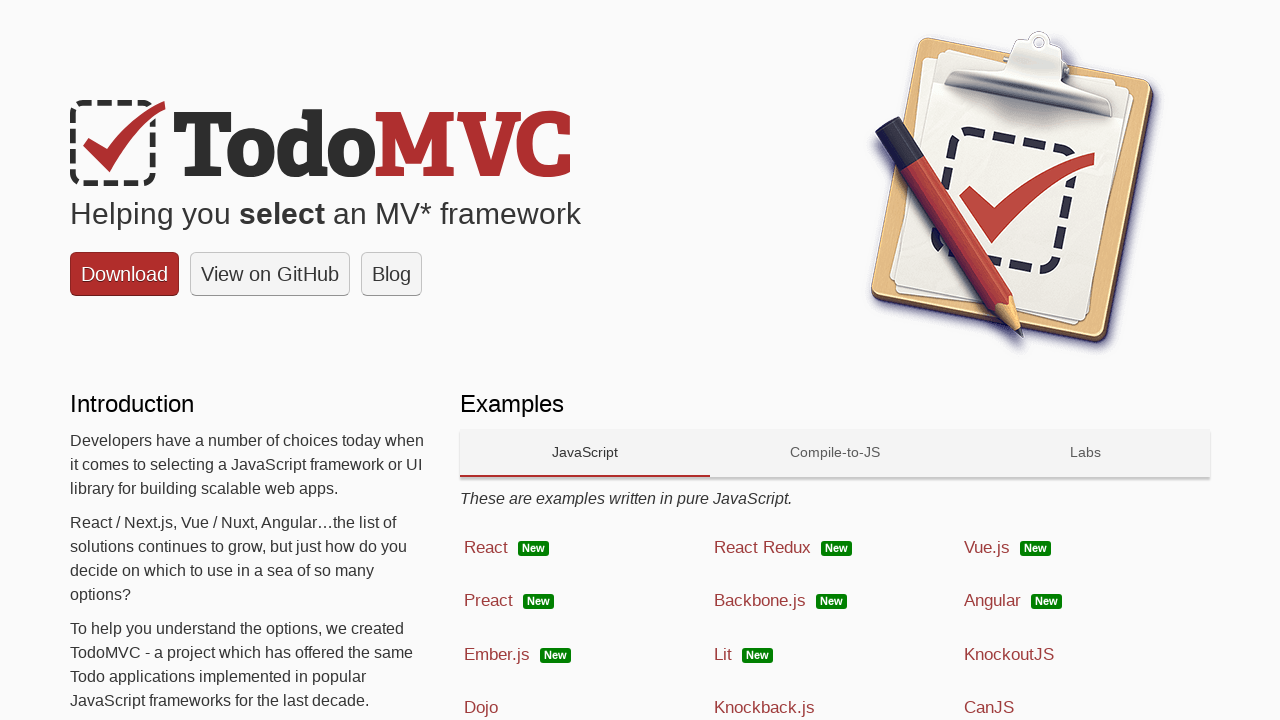

Clicked on Backbone.js link to open the todo app at (835, 601) on a:has-text('Backbone.js')
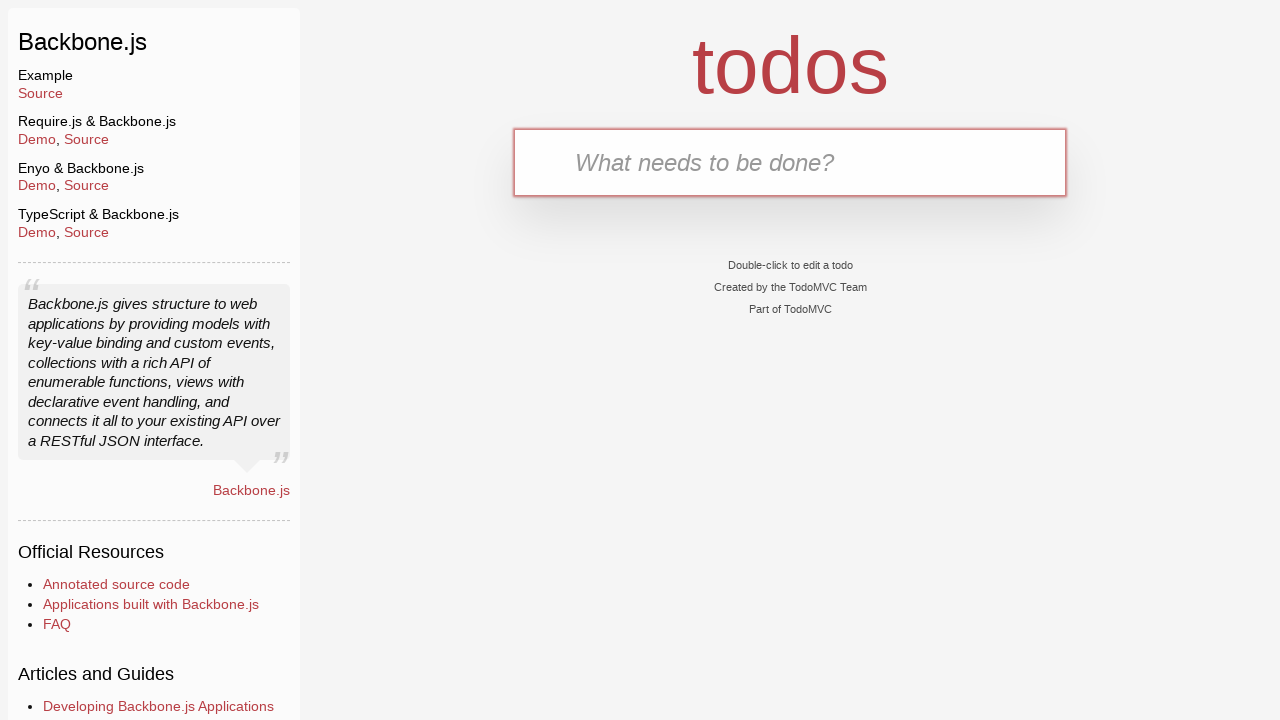

Filled first todo item field with 'Meet a friend' on .new-todo
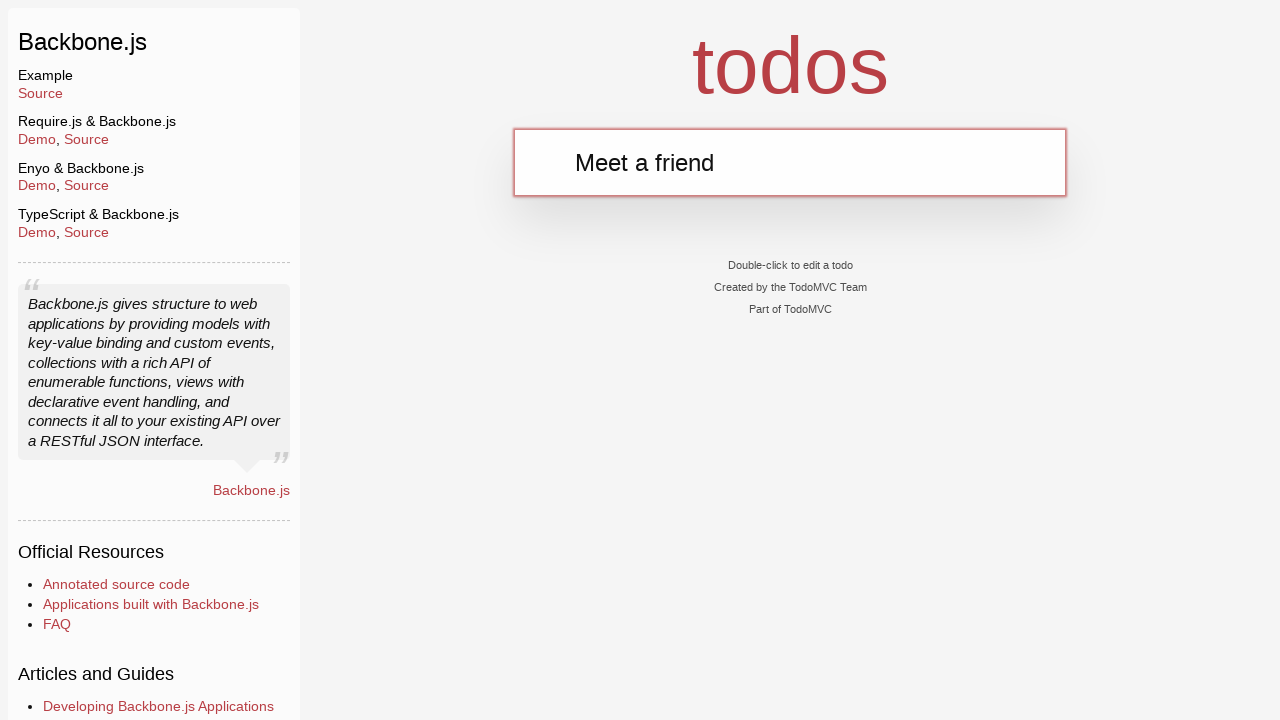

Pressed Enter to add first todo item on .new-todo
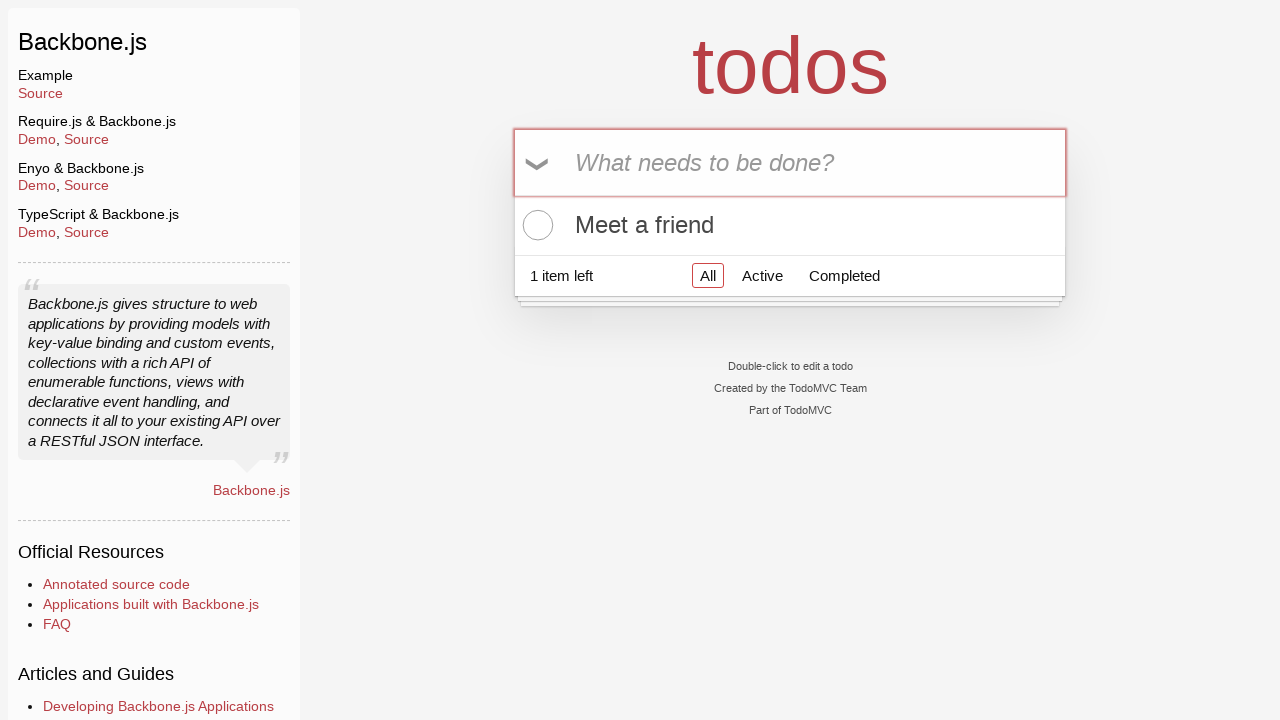

Filled second todo item field with 'Buy meat' on .new-todo
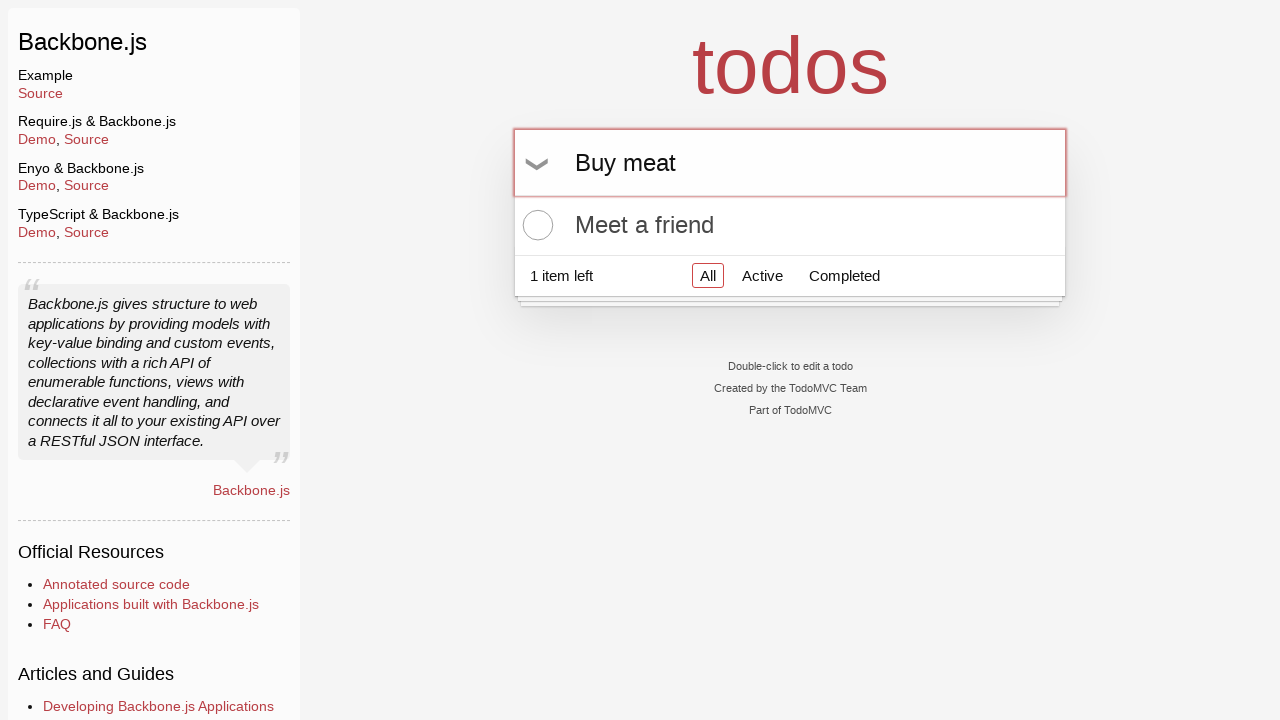

Pressed Enter to add second todo item on .new-todo
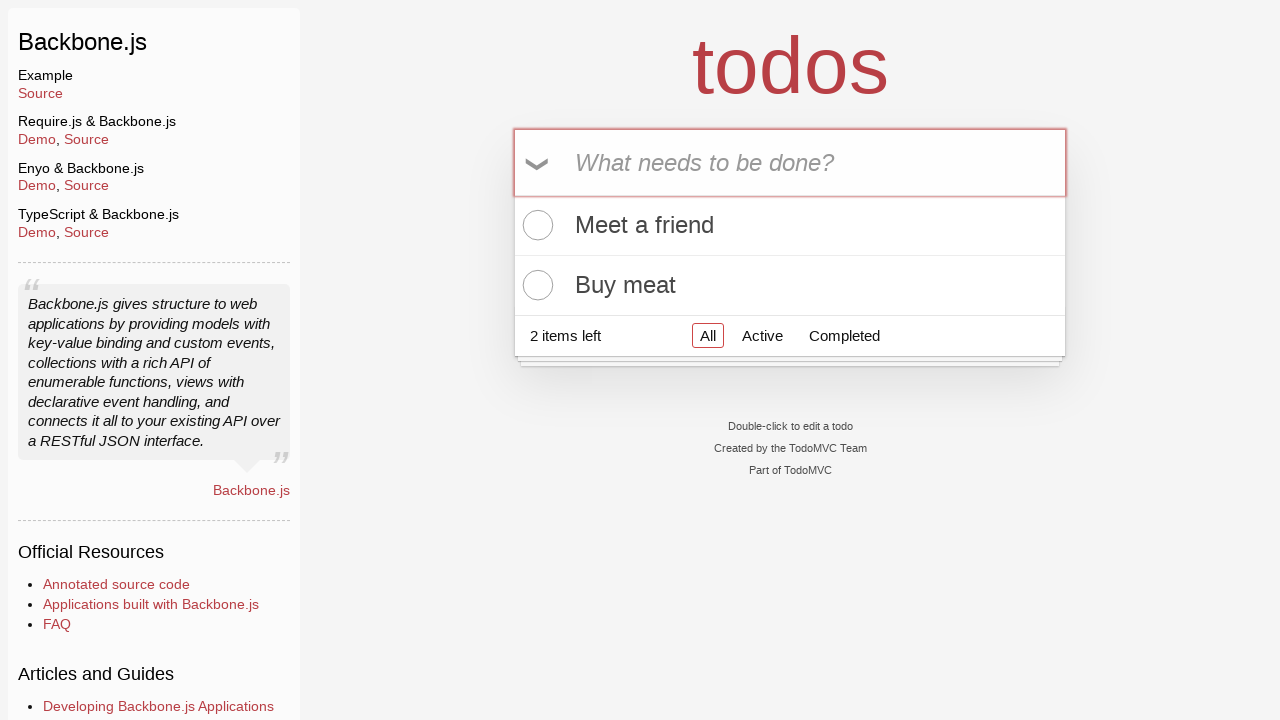

Filled third todo item field with 'clean the car' on .new-todo
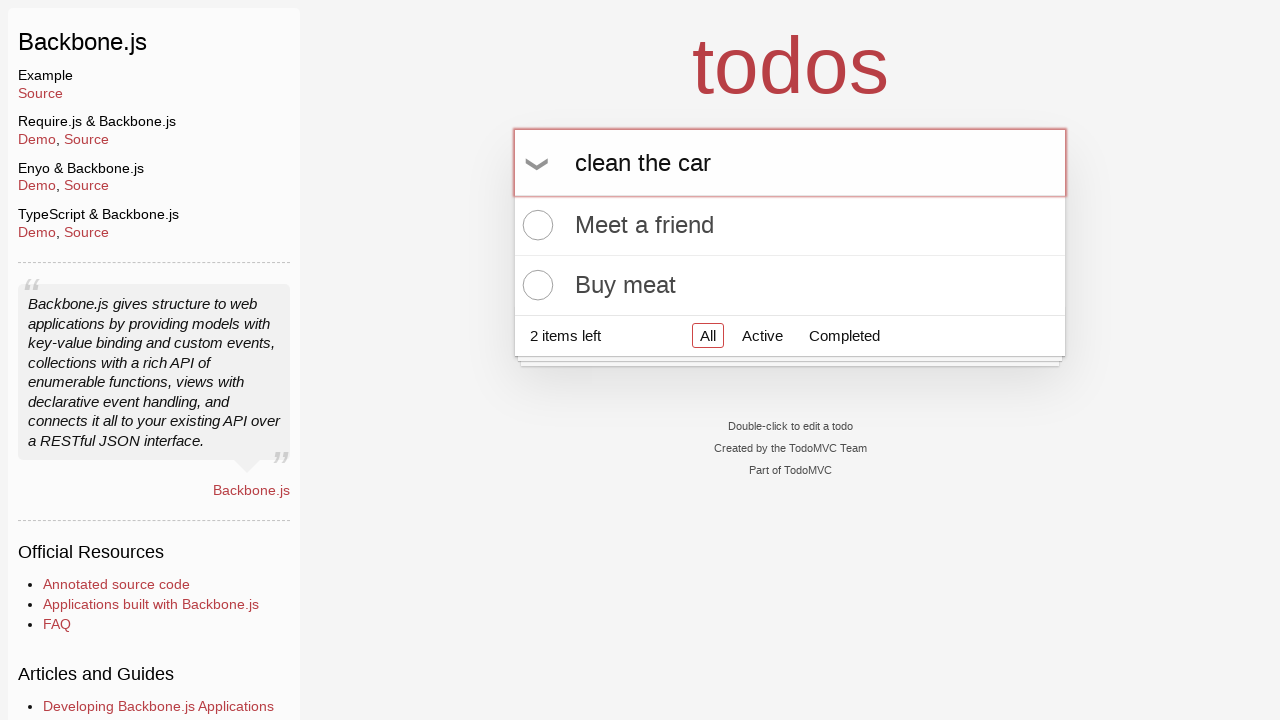

Pressed Enter to add third todo item on .new-todo
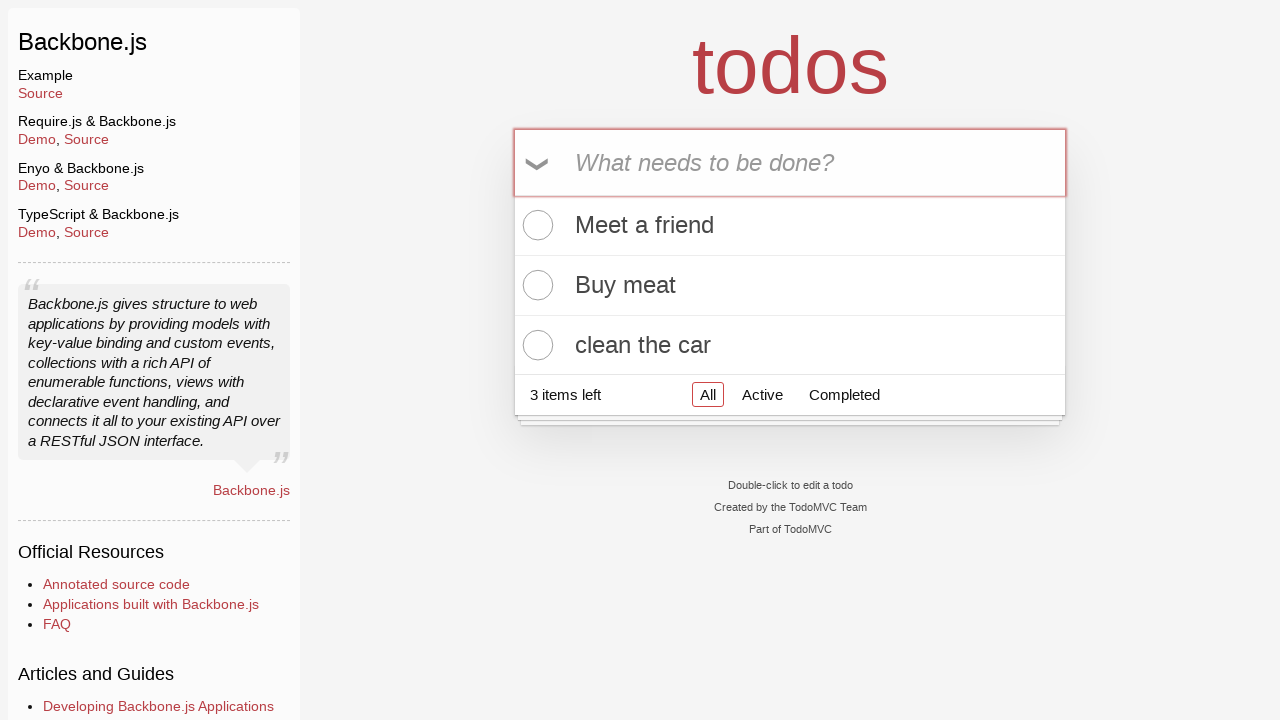

Clicked toggle checkbox on second todo item to mark as complete at (535, 285) on li:nth-child(2) .toggle
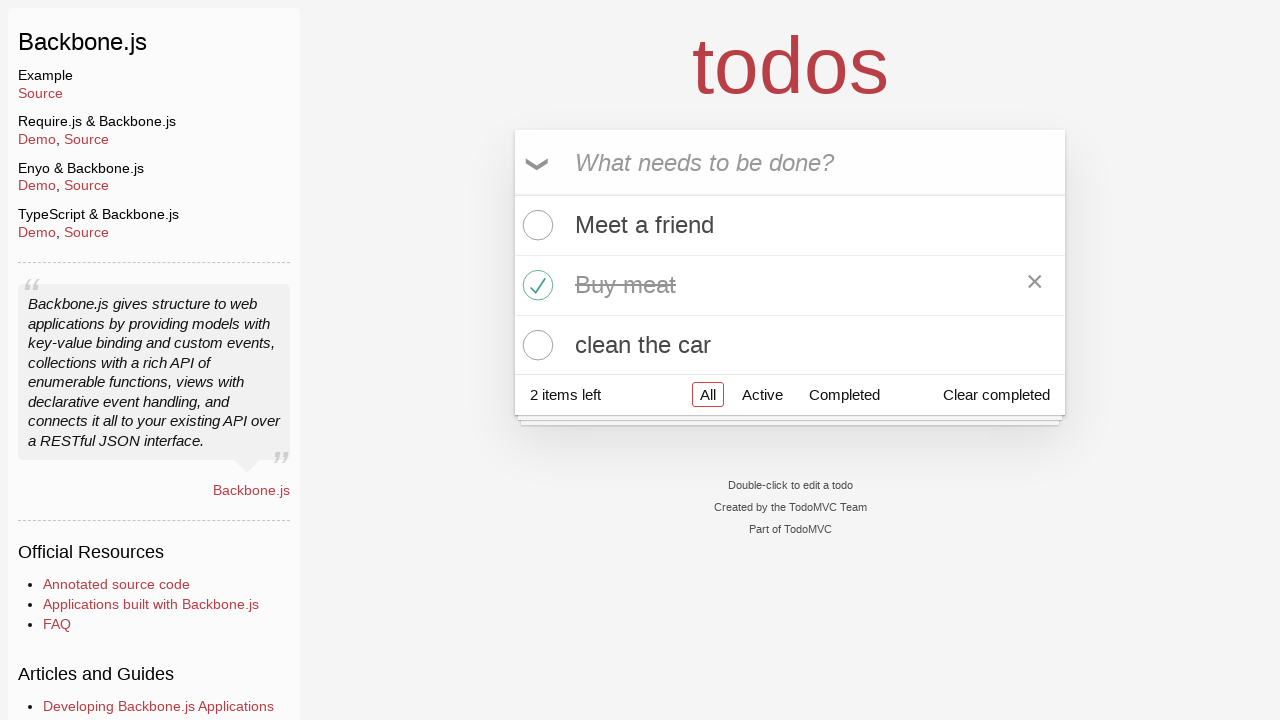

Verified that 2 items are left in the todo list
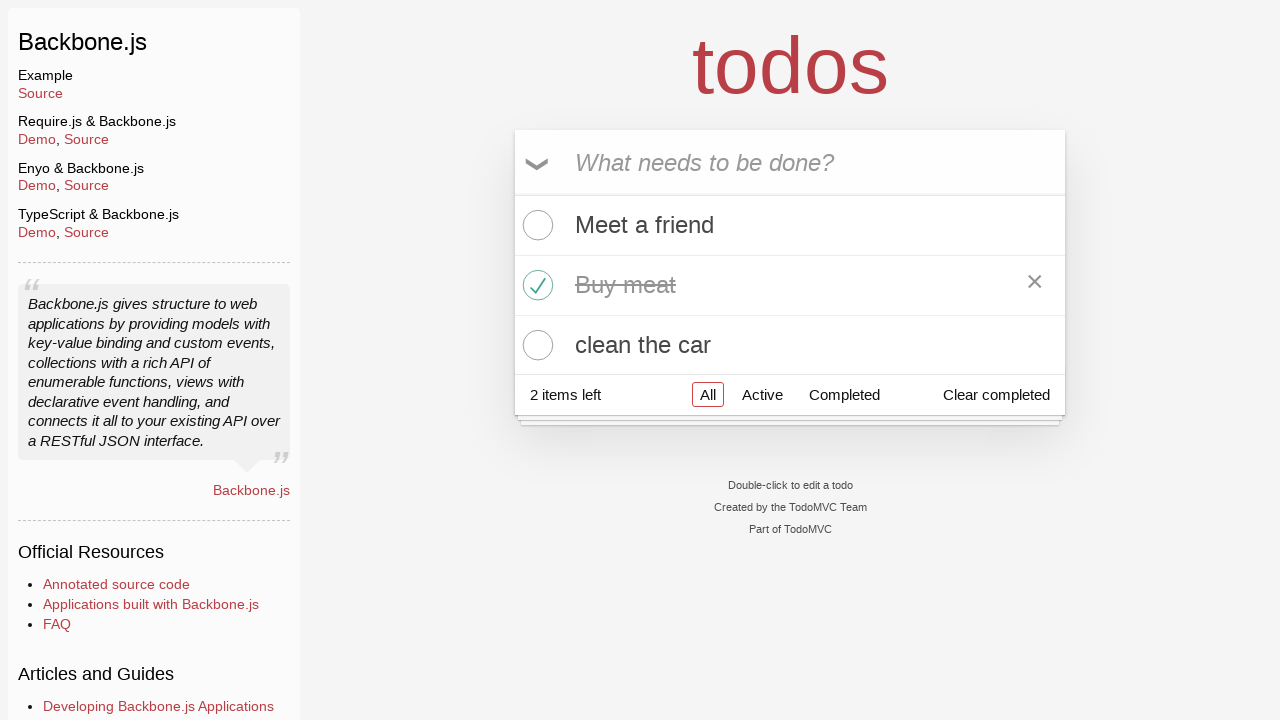

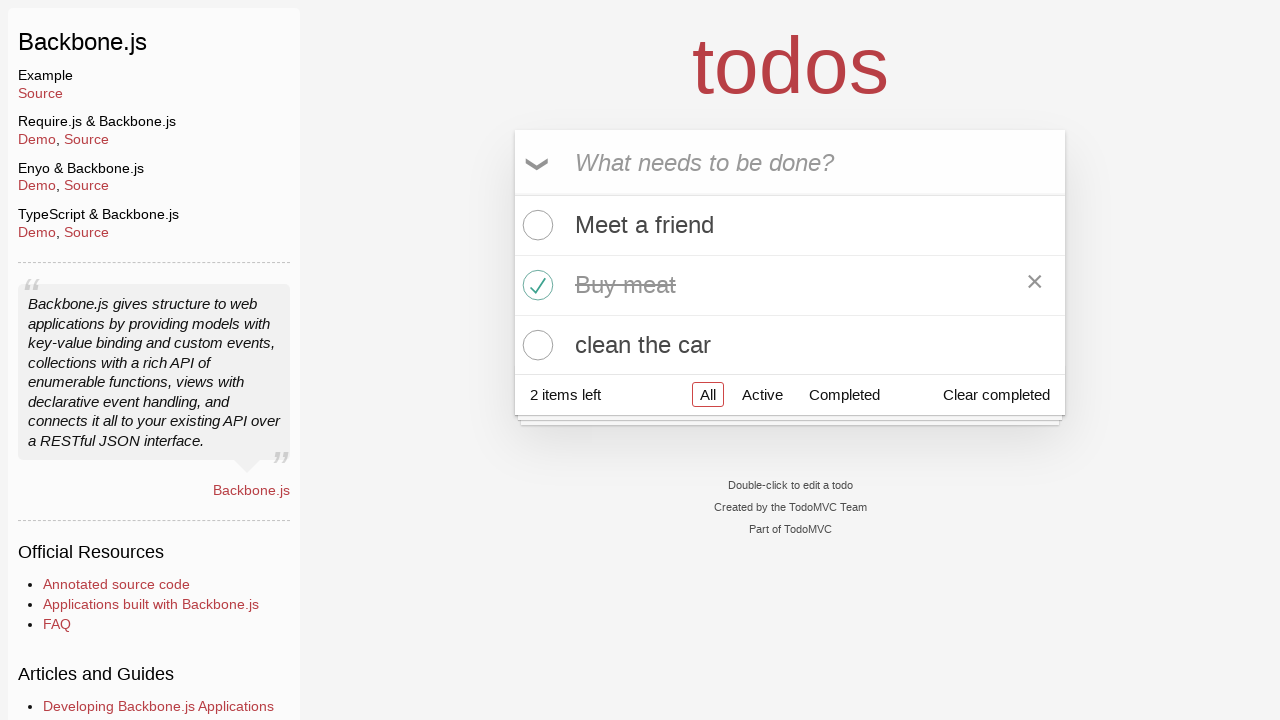